Tests a practice form by filling out all fields including first name, last name, email, gender, mobile number, date of birth, subjects, and hobbies, then submitting the form and verifying the submission modal appears.

Starting URL: https://demoqa.com/automation-practice-form

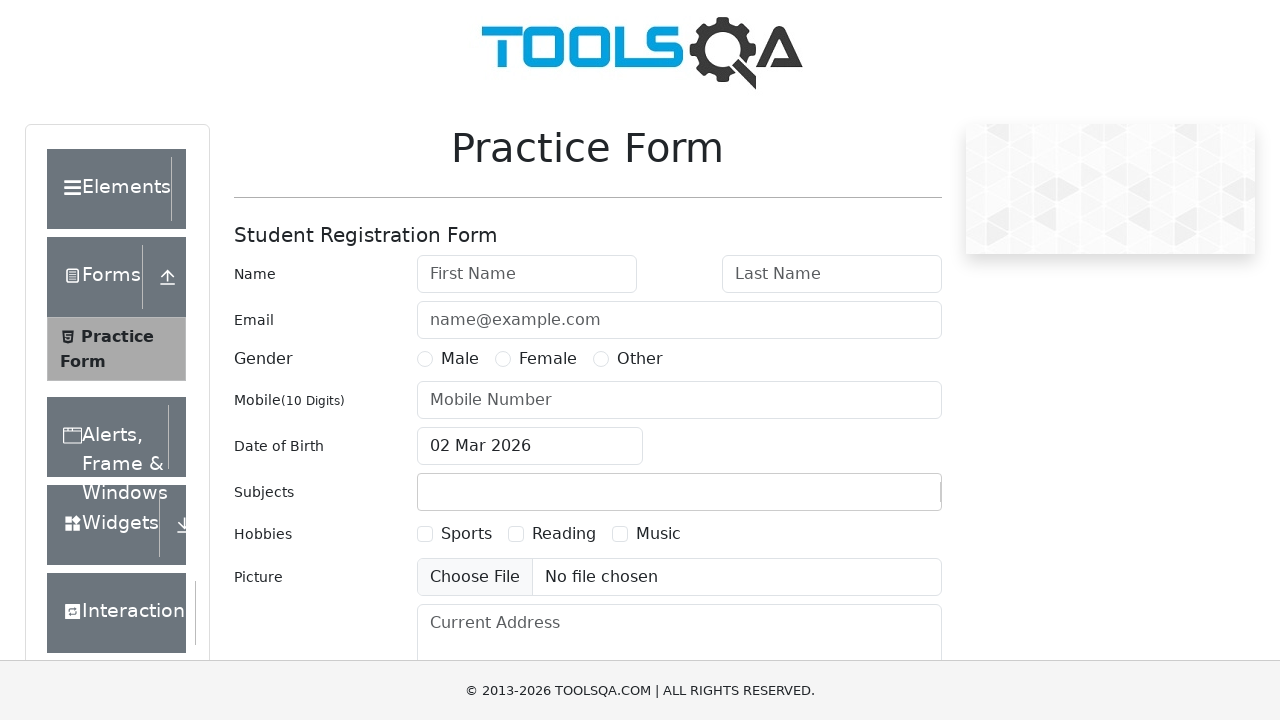

Filled first name field with 'John' on #firstName
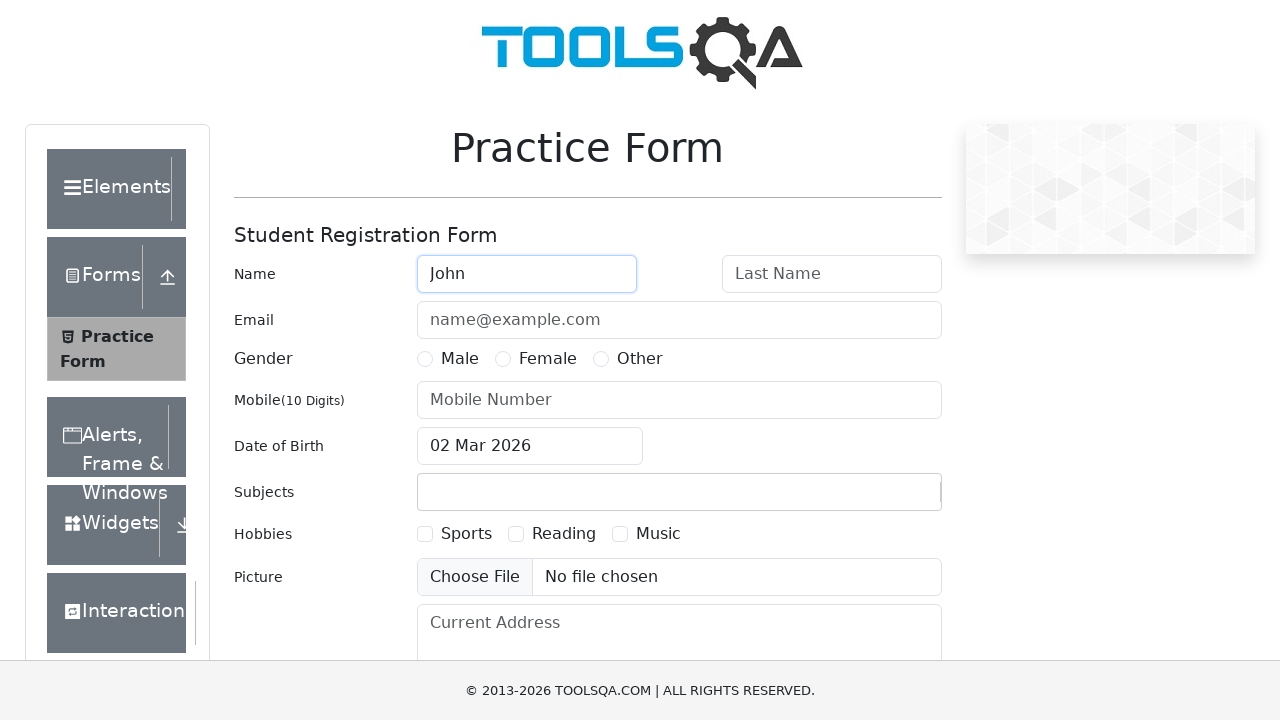

Filled last name field with 'Doe' on #lastName
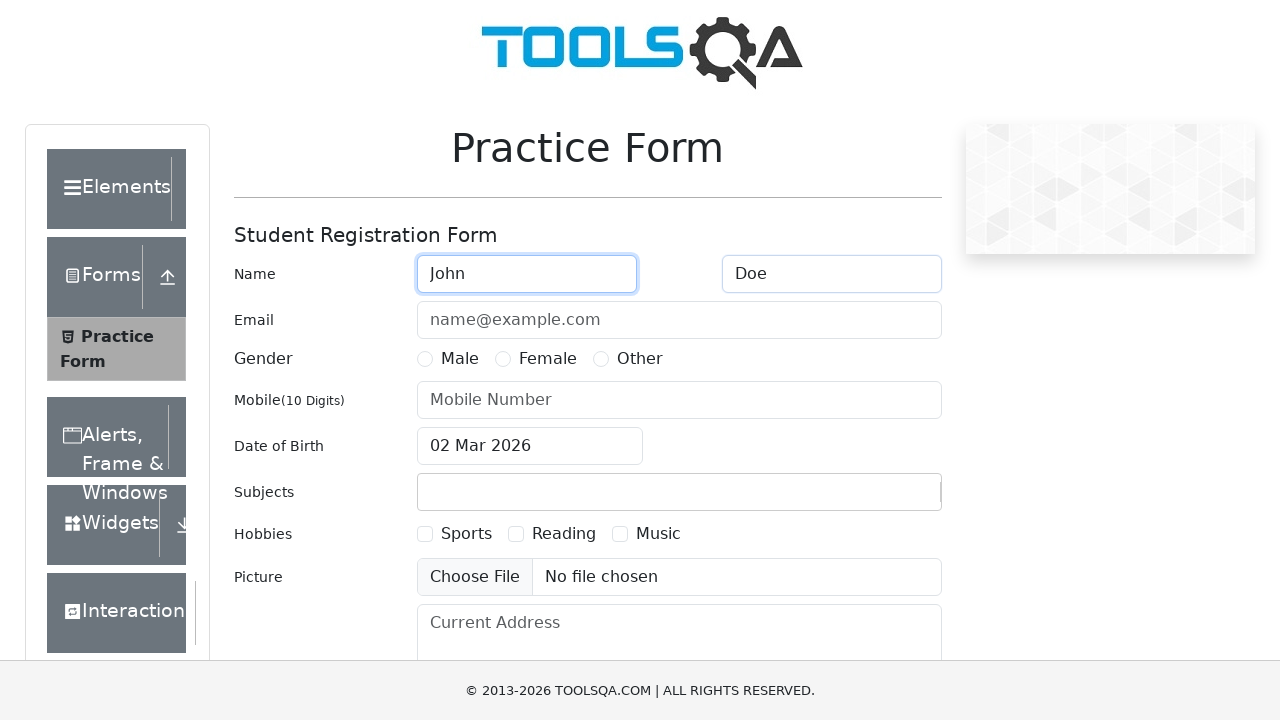

Filled email field with 'john@doe.com' on #userEmail
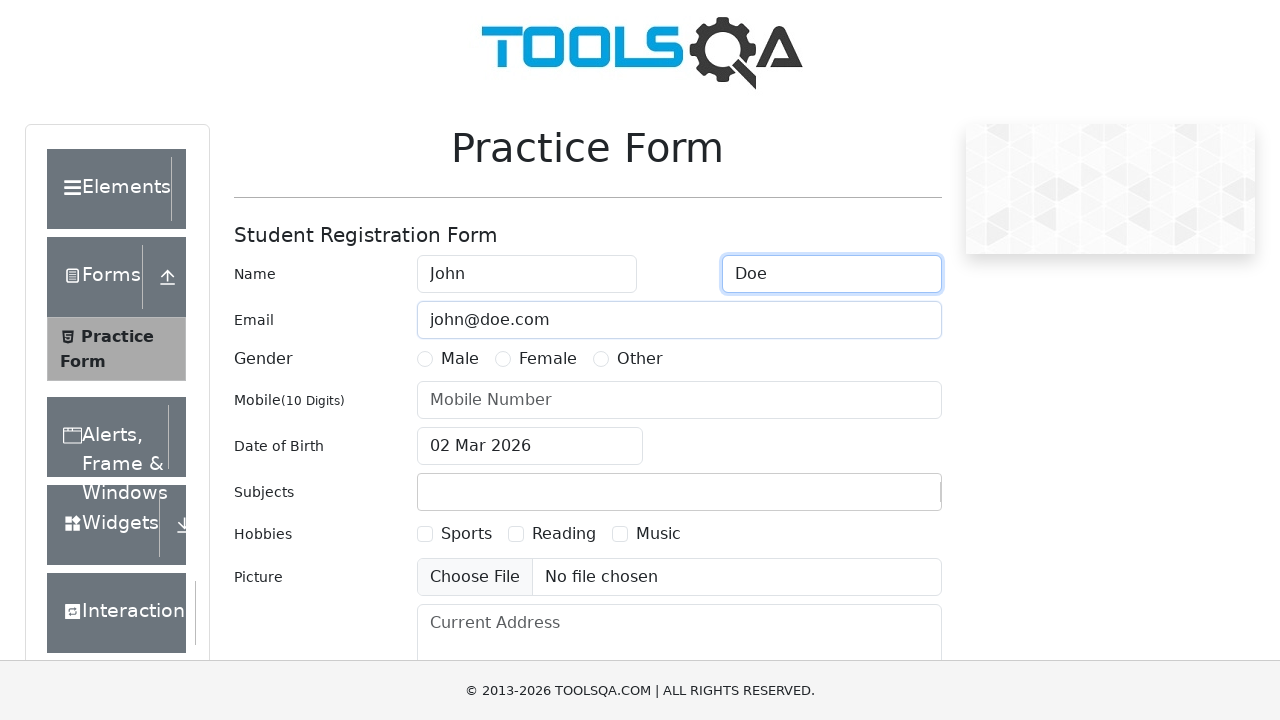

Selected Male gender option at (460, 359) on xpath=//label[@for="gender-radio-1"]
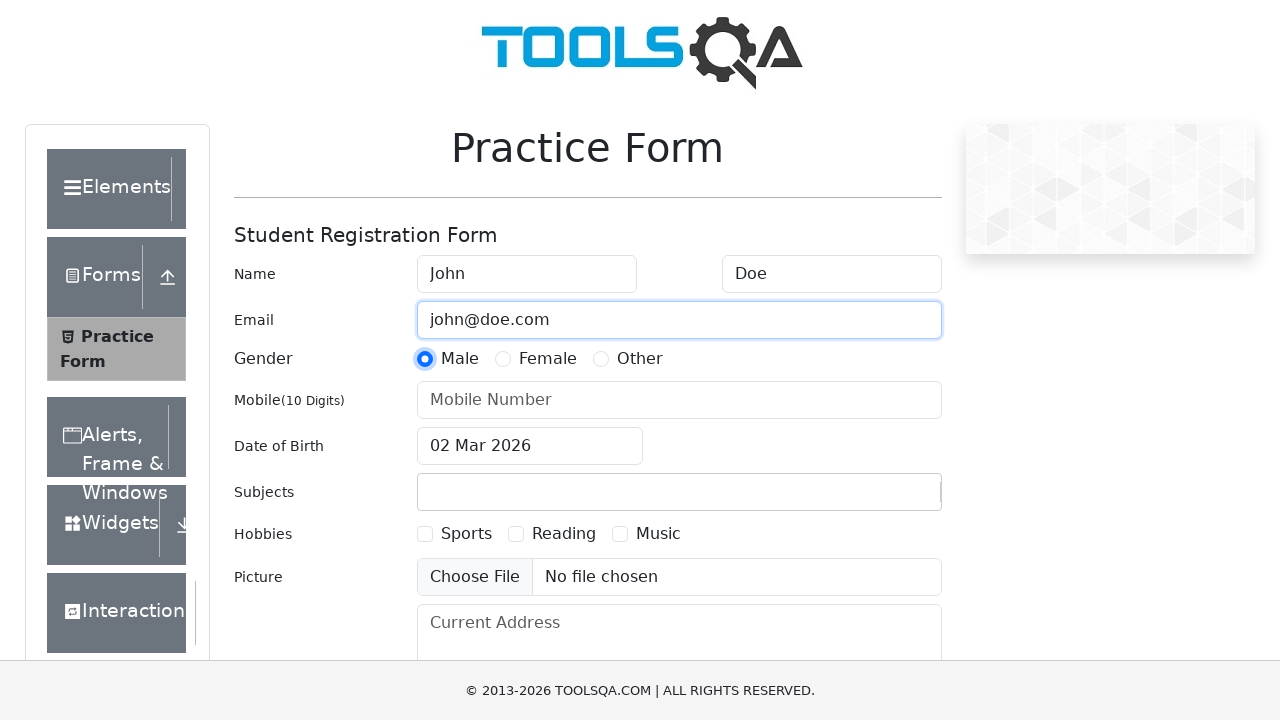

Filled mobile number field with '1234567890' on #userNumber
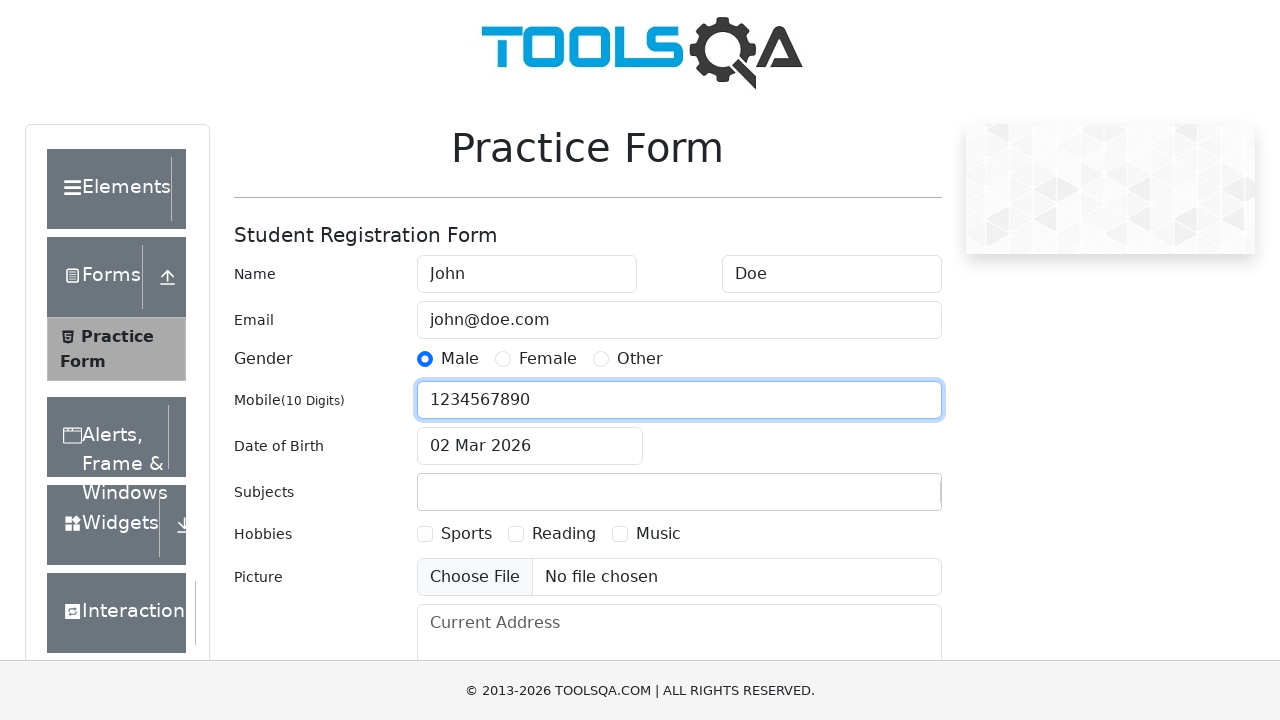

Set date of birth to '16 May 2025' via JavaScript
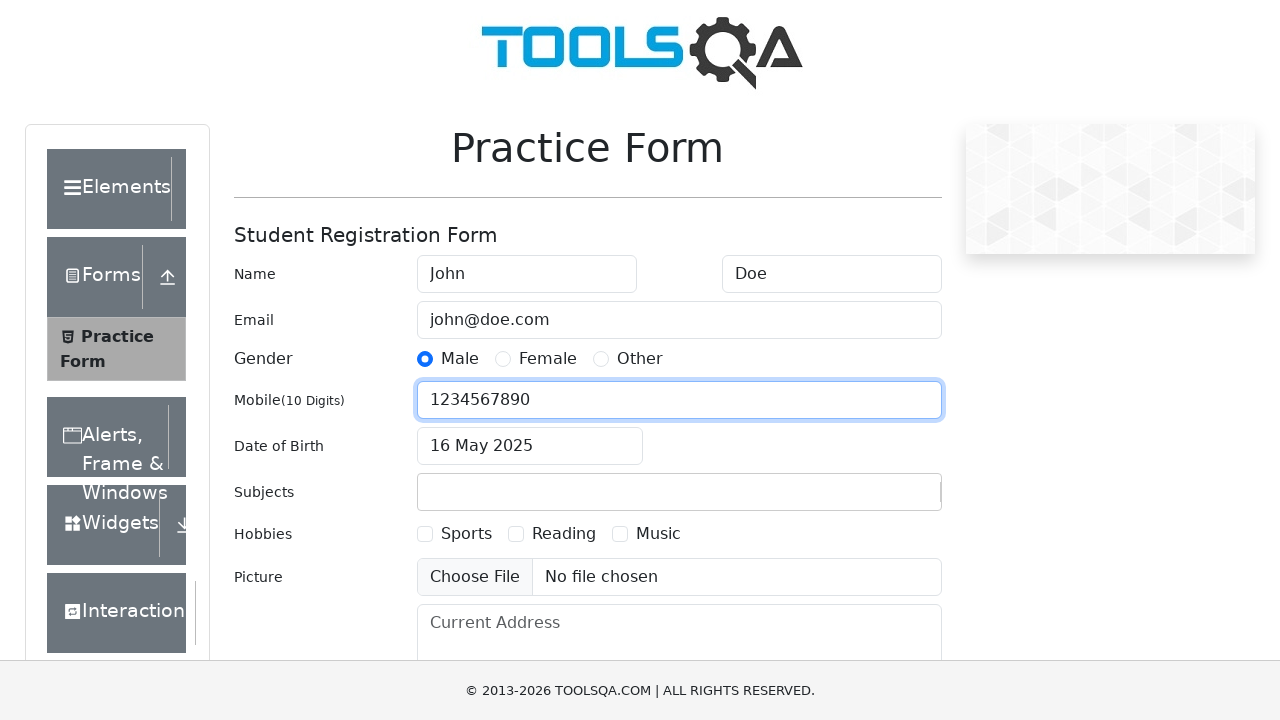

Typed 'Maths' in subjects field on #subjectsInput
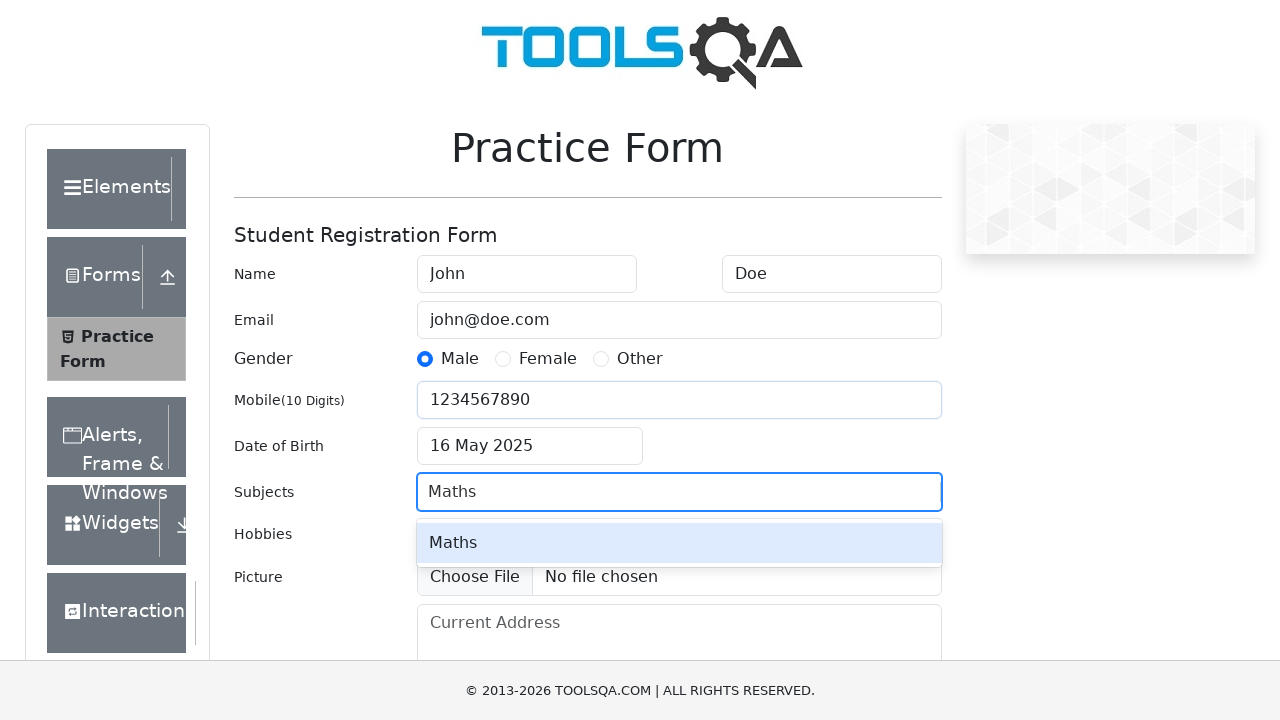

Pressed Enter to select 'Maths' from autocomplete
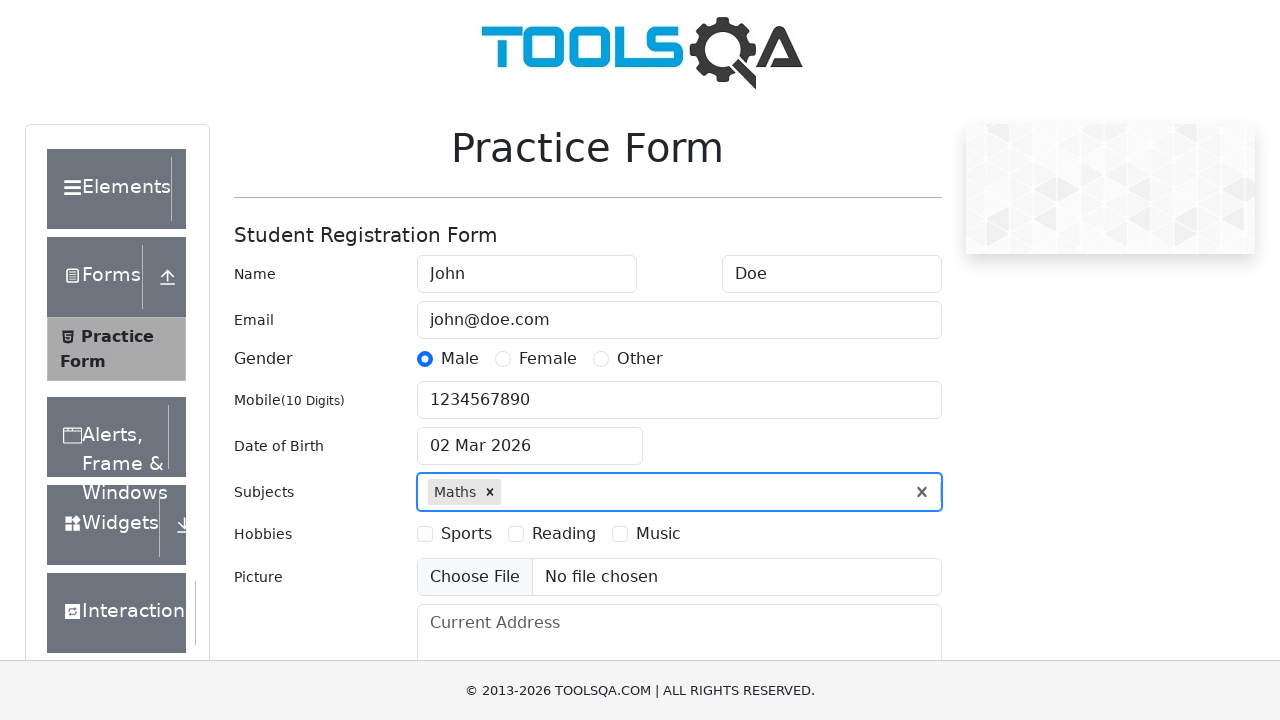

Scrolled to submit button area
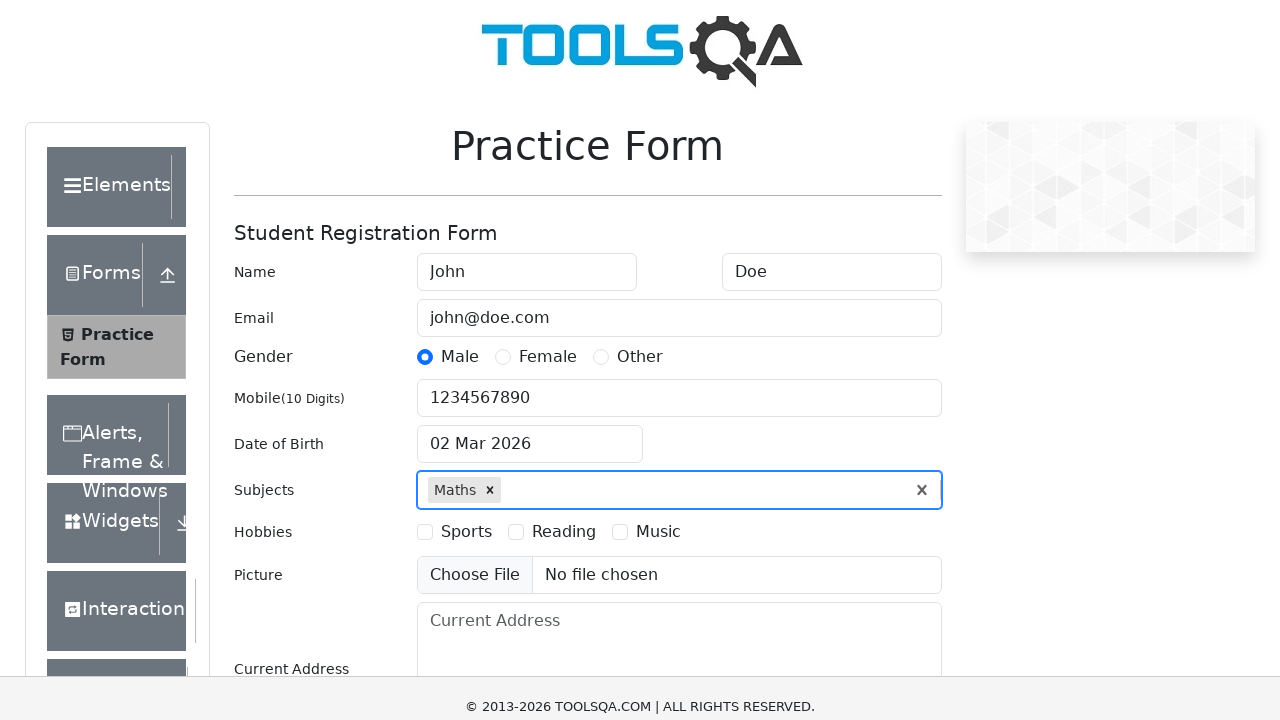

Selected Sports hobby option at (466, 206) on xpath=//label[text()="Sports"]
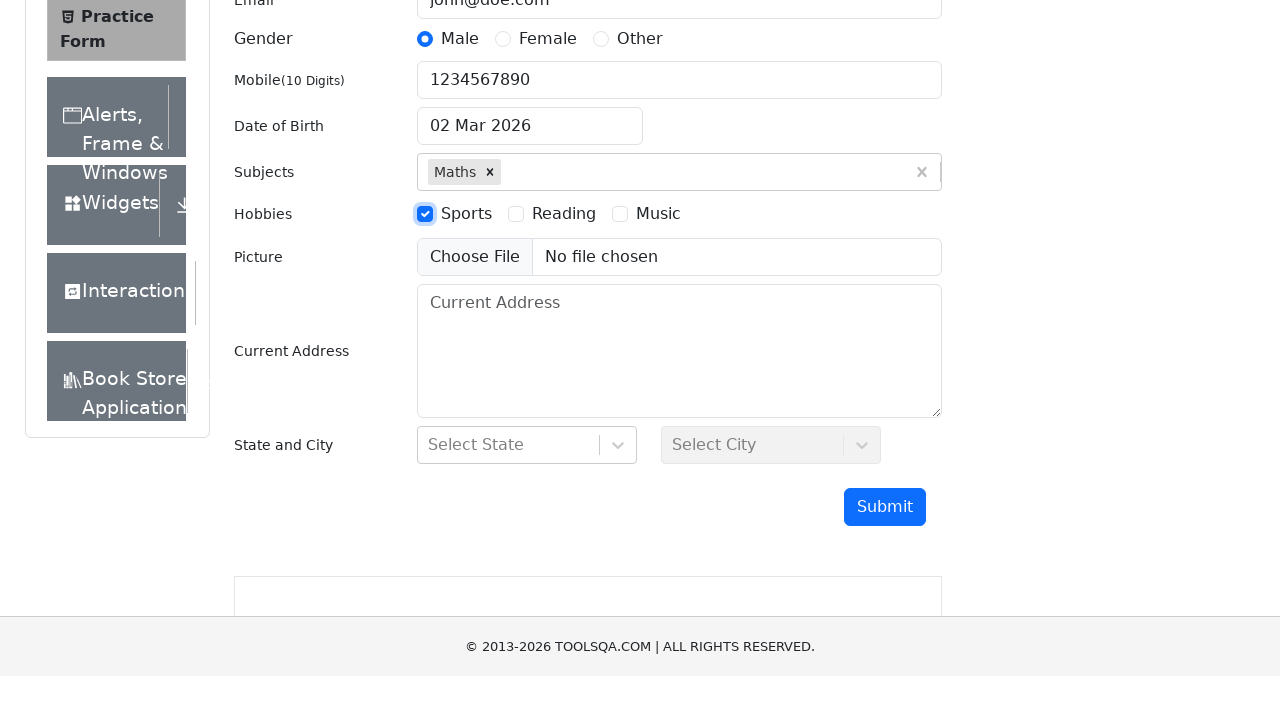

Clicked submit button to submit the form at (885, 653) on #submit
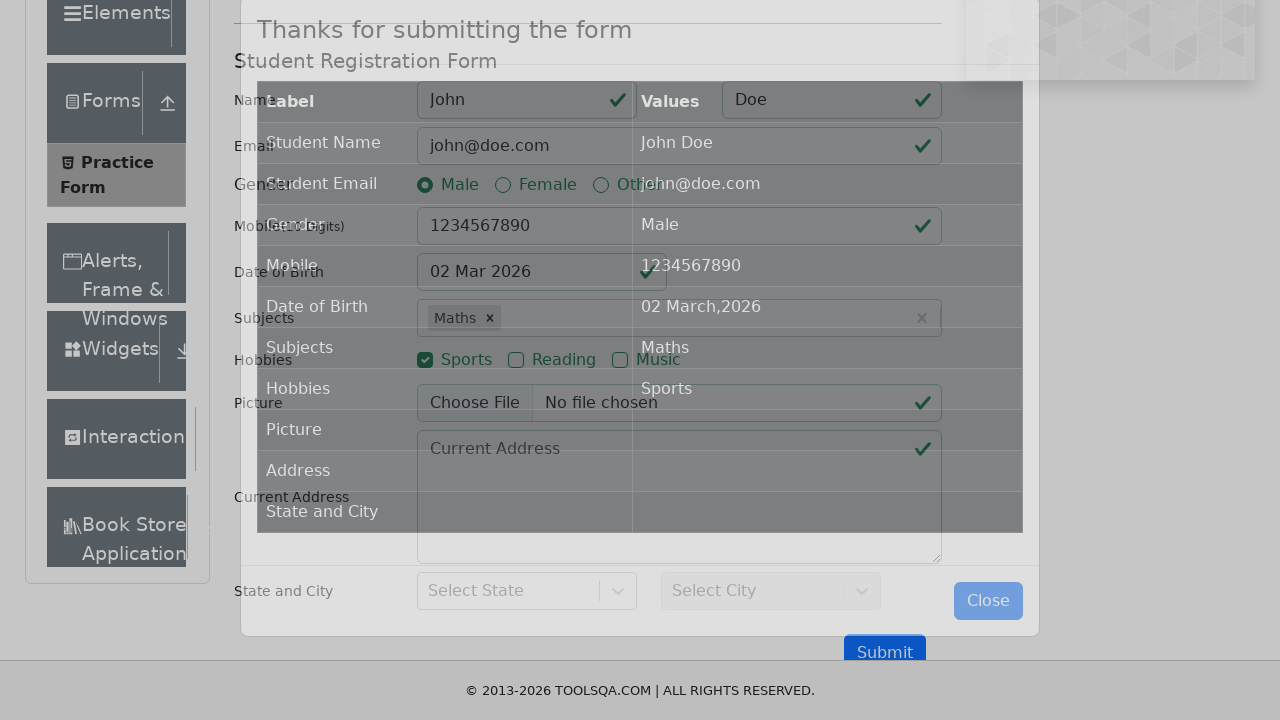

Form submission modal appeared successfully
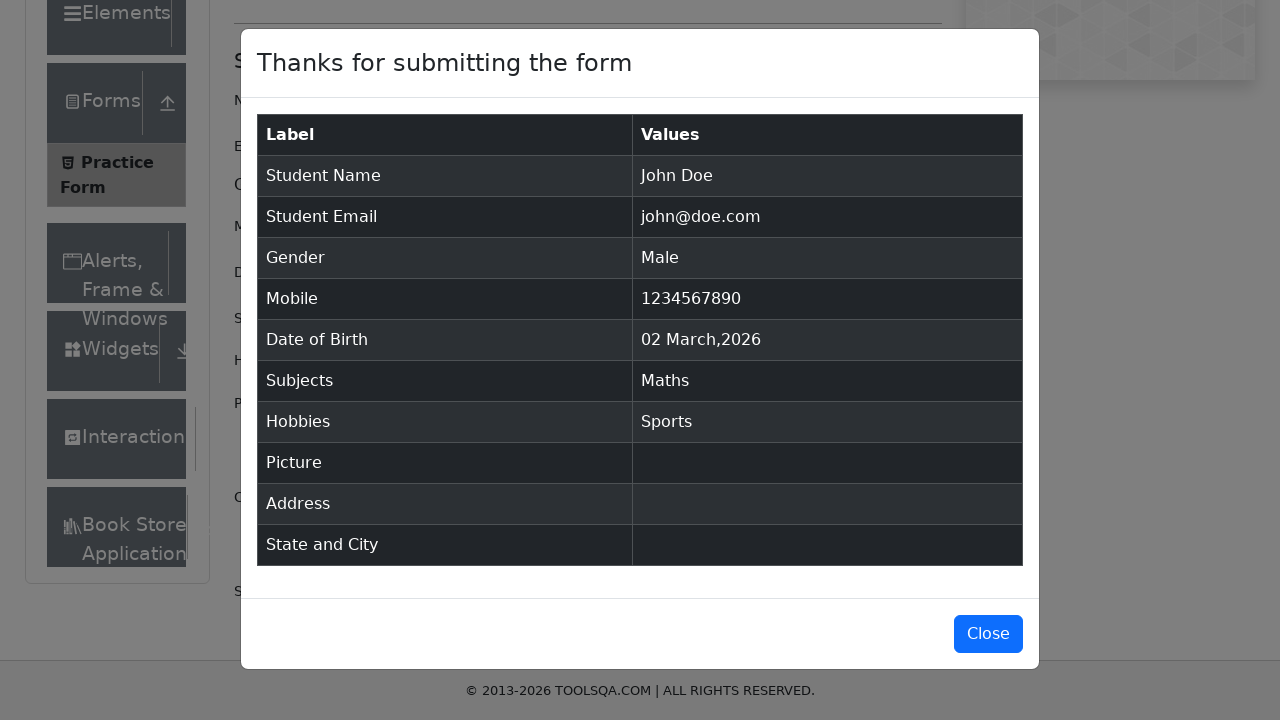

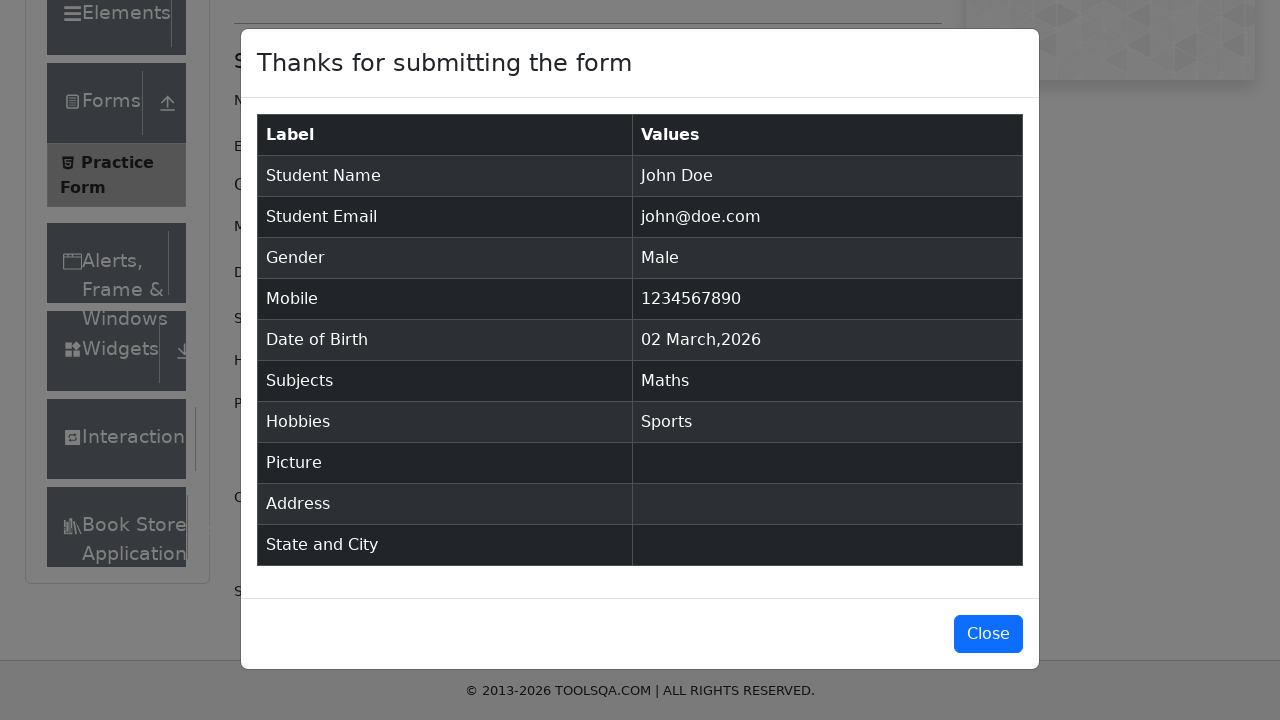